Tests JavaScript alert handling by clicking the JS Prompt button, waiting for the alert to appear, and accepting it.

Starting URL: https://the-internet.herokuapp.com/javascript_alerts

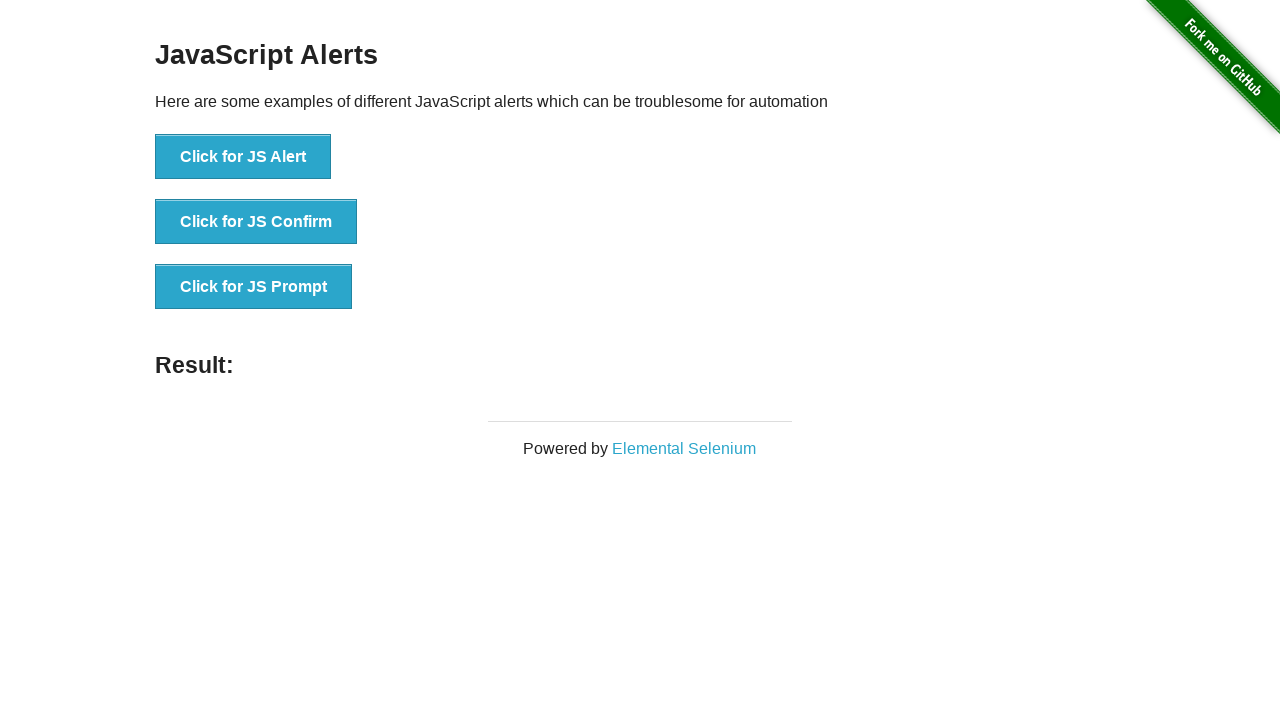

Navigated to JavaScript alerts test page
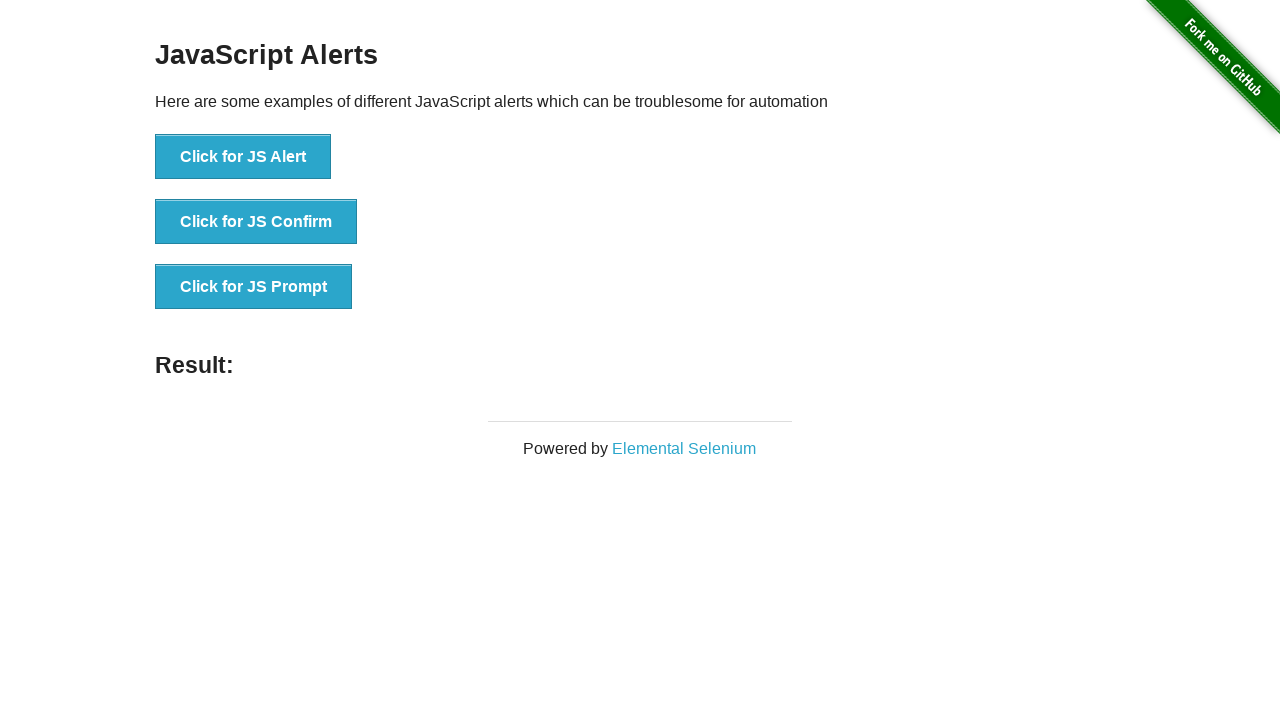

Clicked JS Prompt button to trigger alert at (254, 287) on xpath=//button[contains(text(),'Click for JS Prompt')]
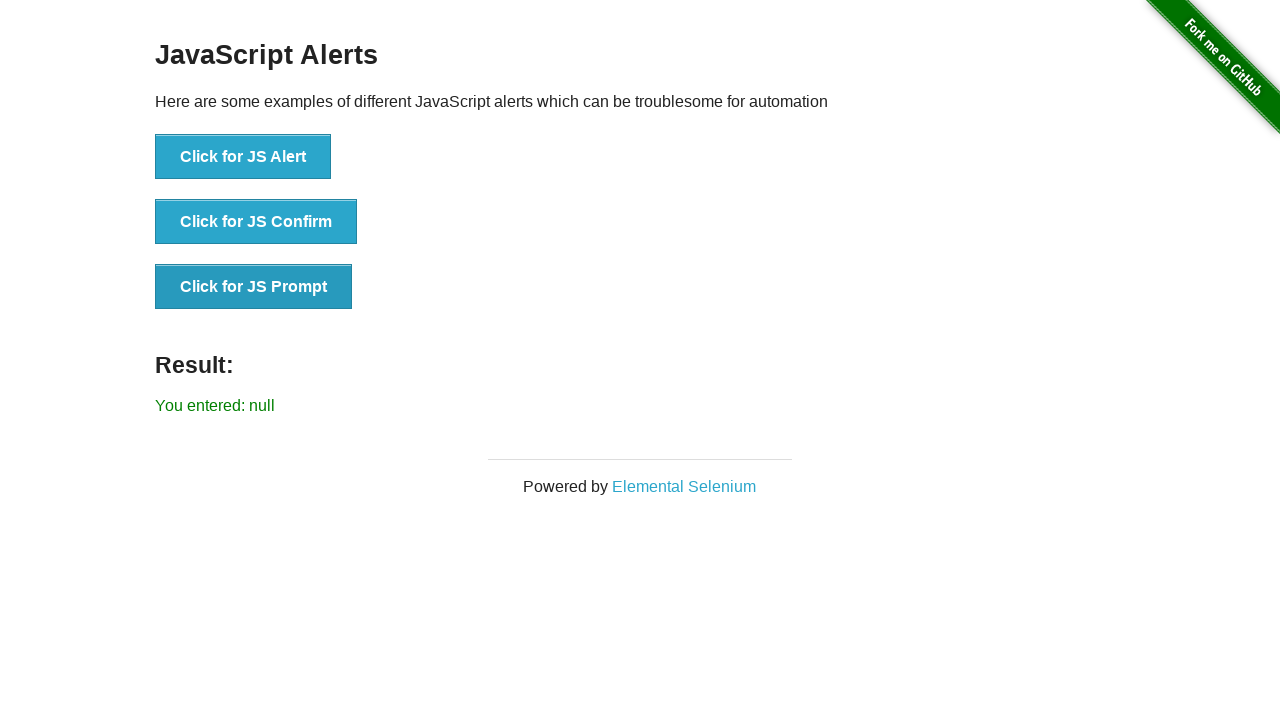

Set up dialog handler to accept prompt
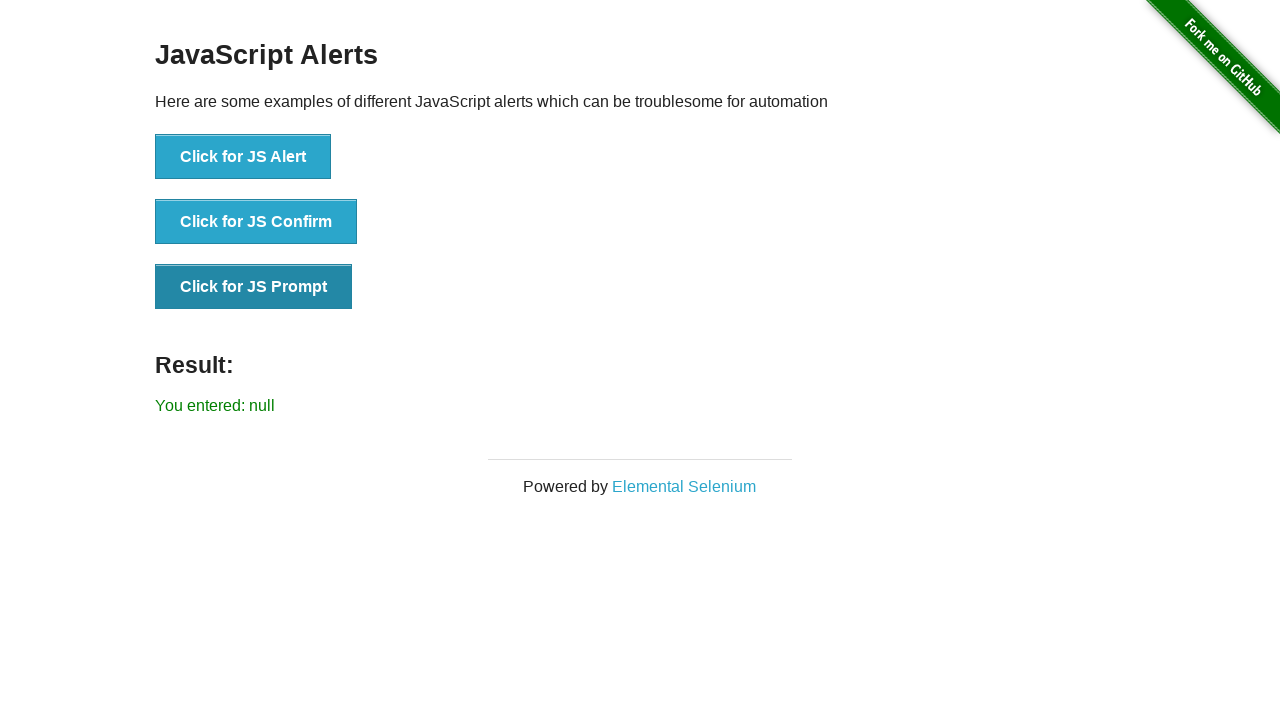

Clicked JS Prompt button again to trigger alert with handler active at (254, 287) on xpath=//button[contains(text(),'Click for JS Prompt')]
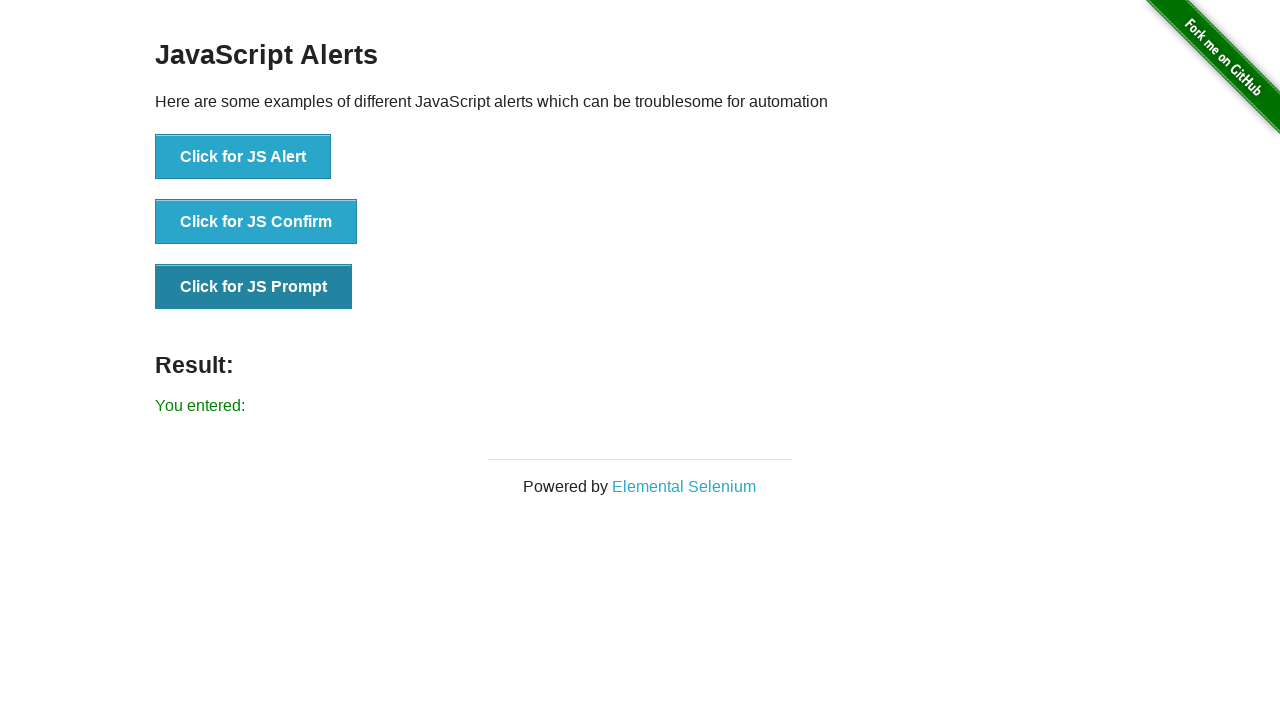

Alert accepted and result text appeared on page
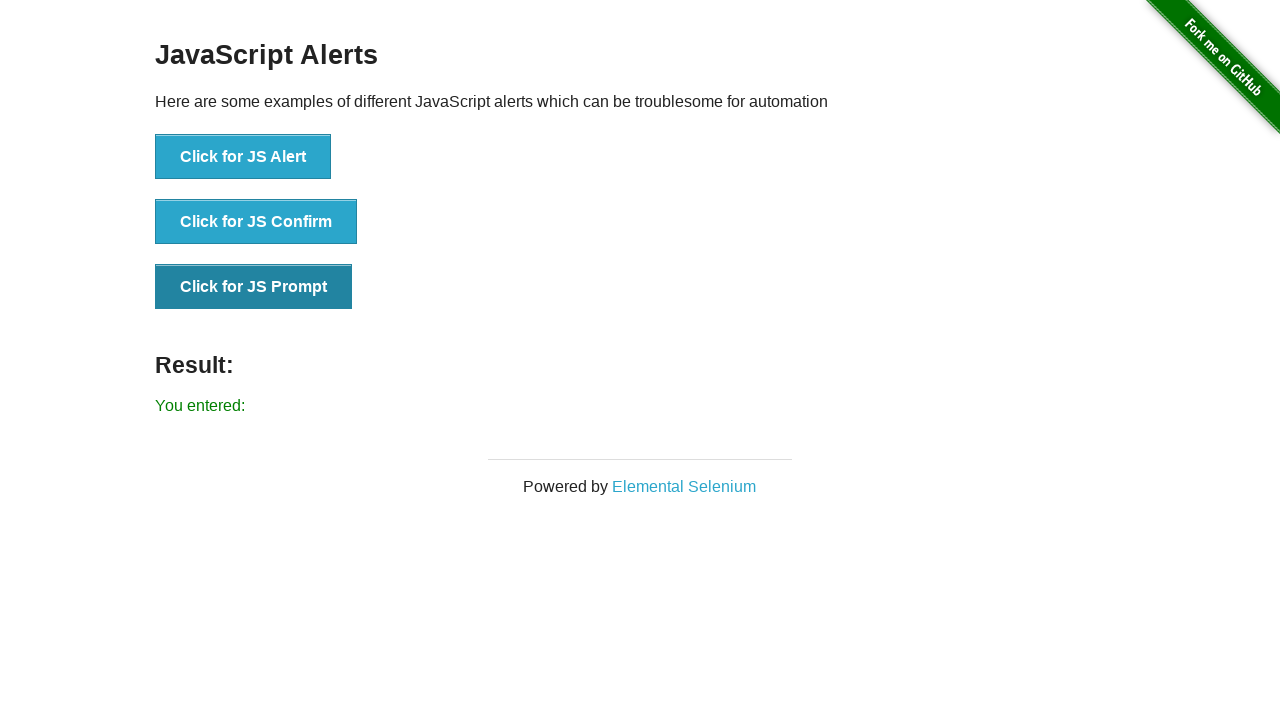

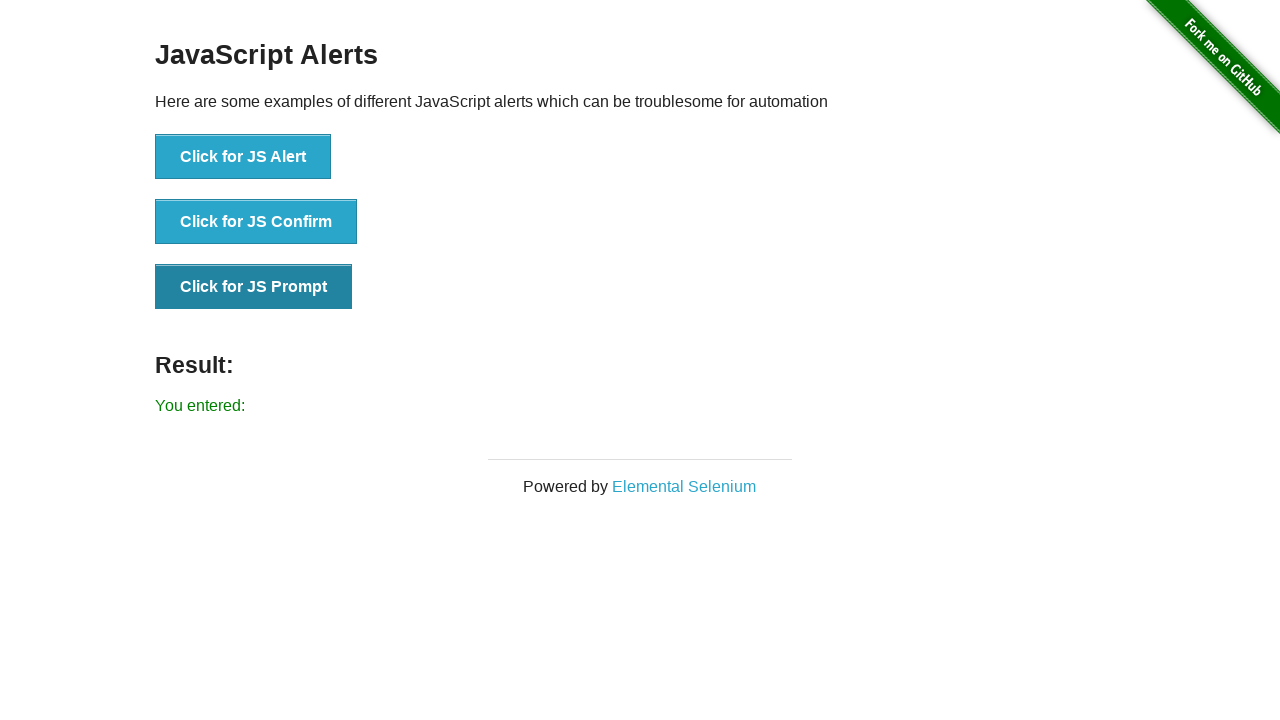